Navigates to Dribbble website and verifies the page title

Starting URL: https://dribbble.com/

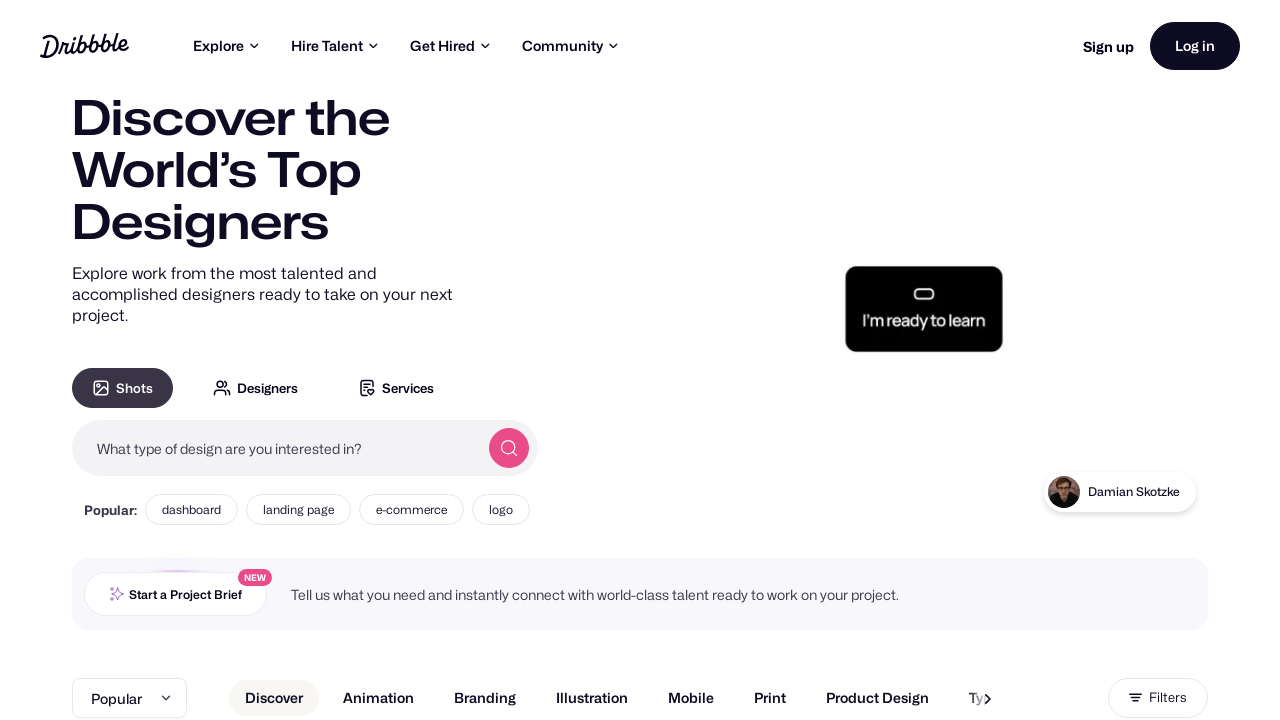

Retrieved page title
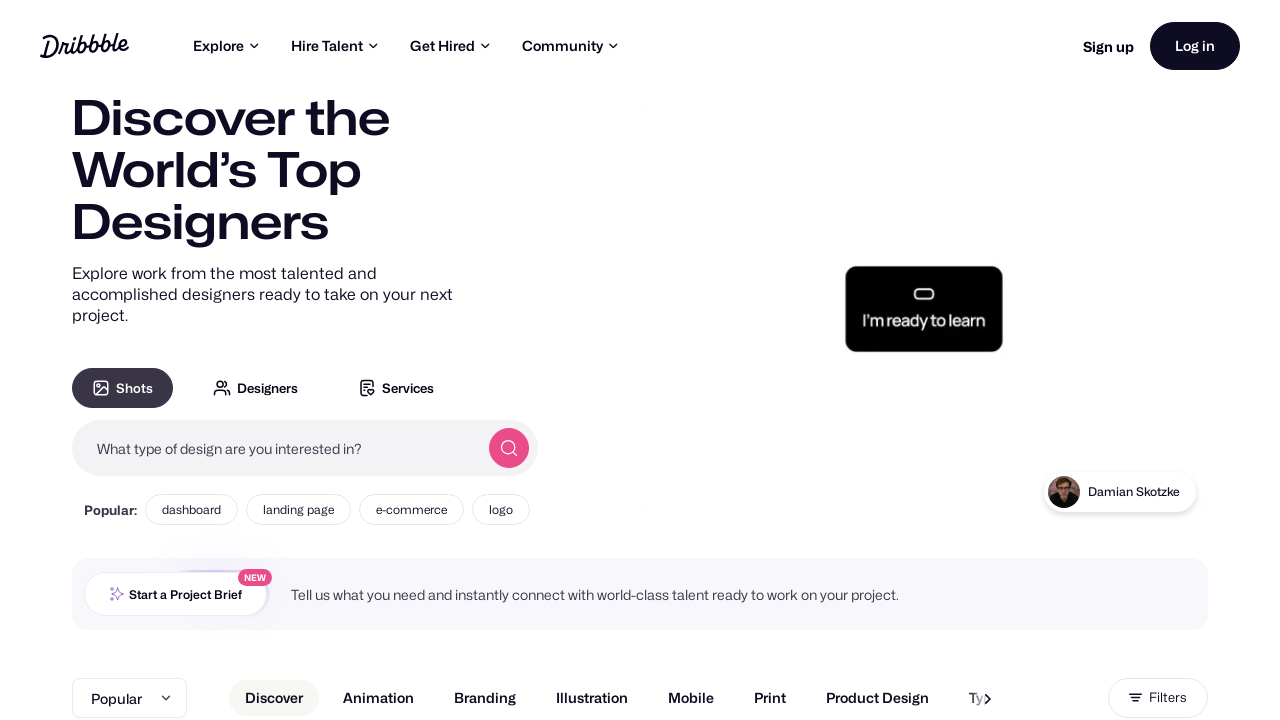

Verified page title contains 'Dribbble' or 'design'
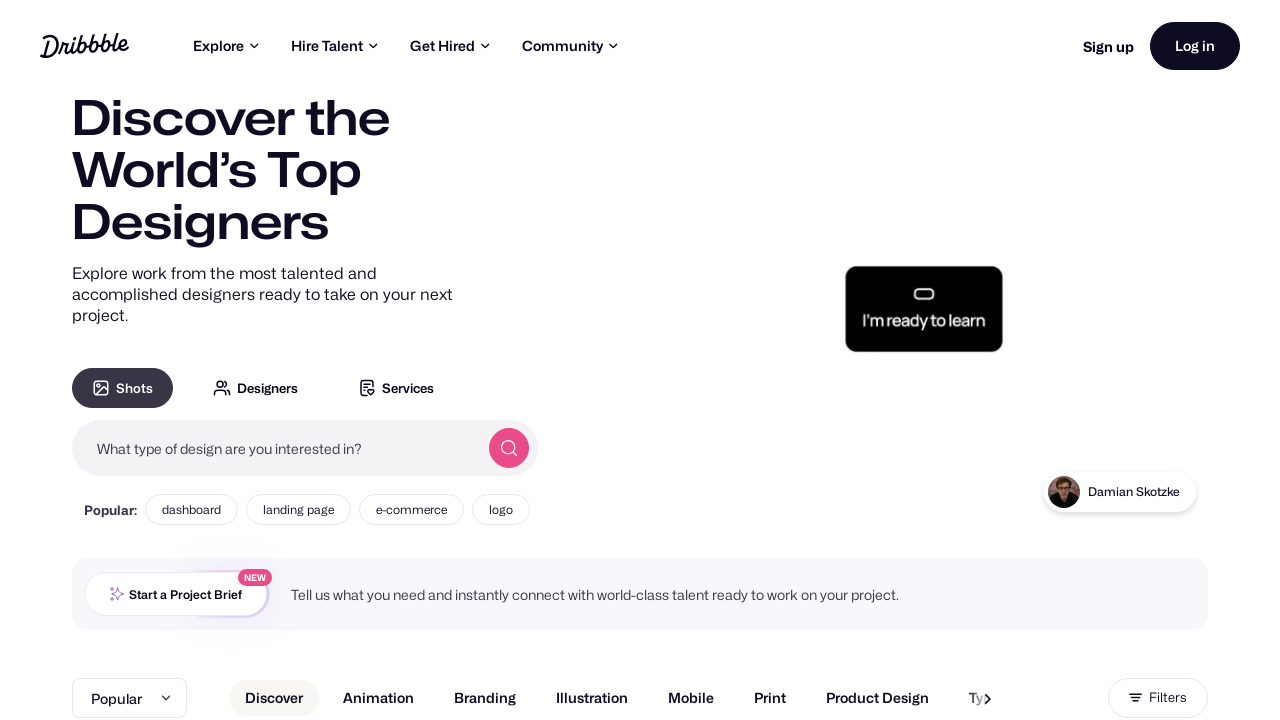

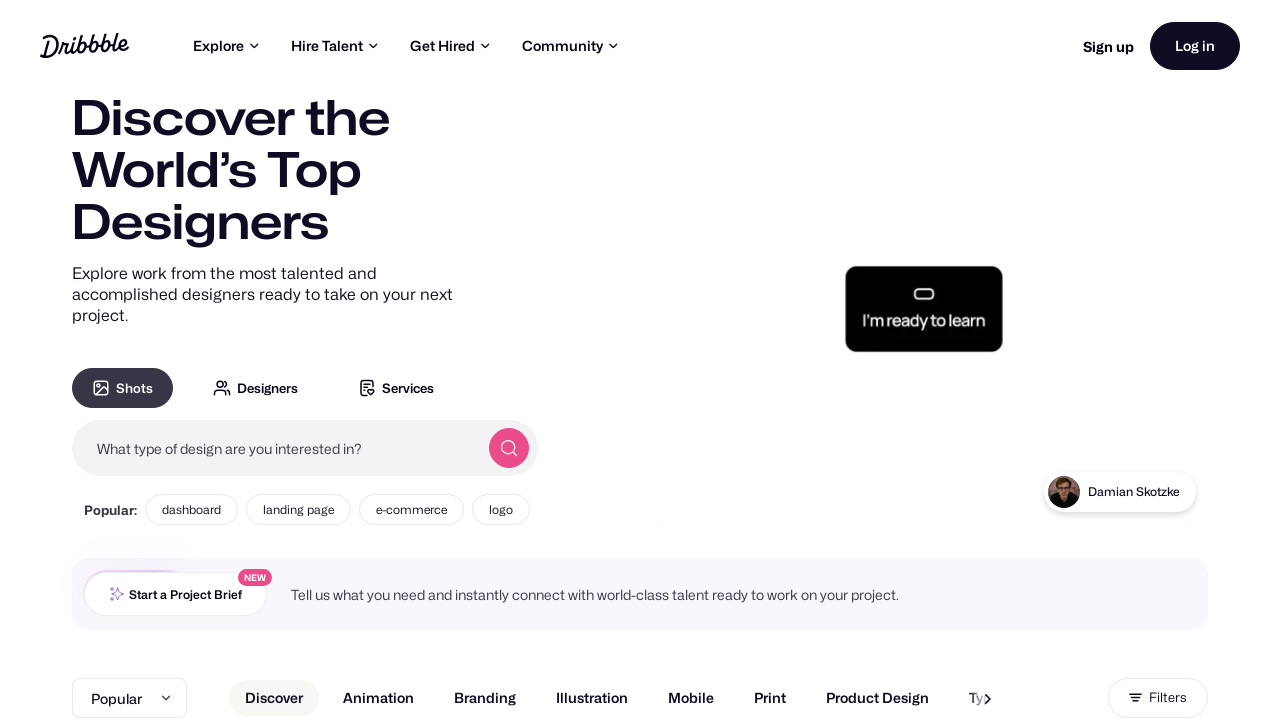